Tests calculator addition: enters 5 and 10, selects addition operation, and verifies the result is 15

Starting URL: https://calculatorhtml.onrender.com/

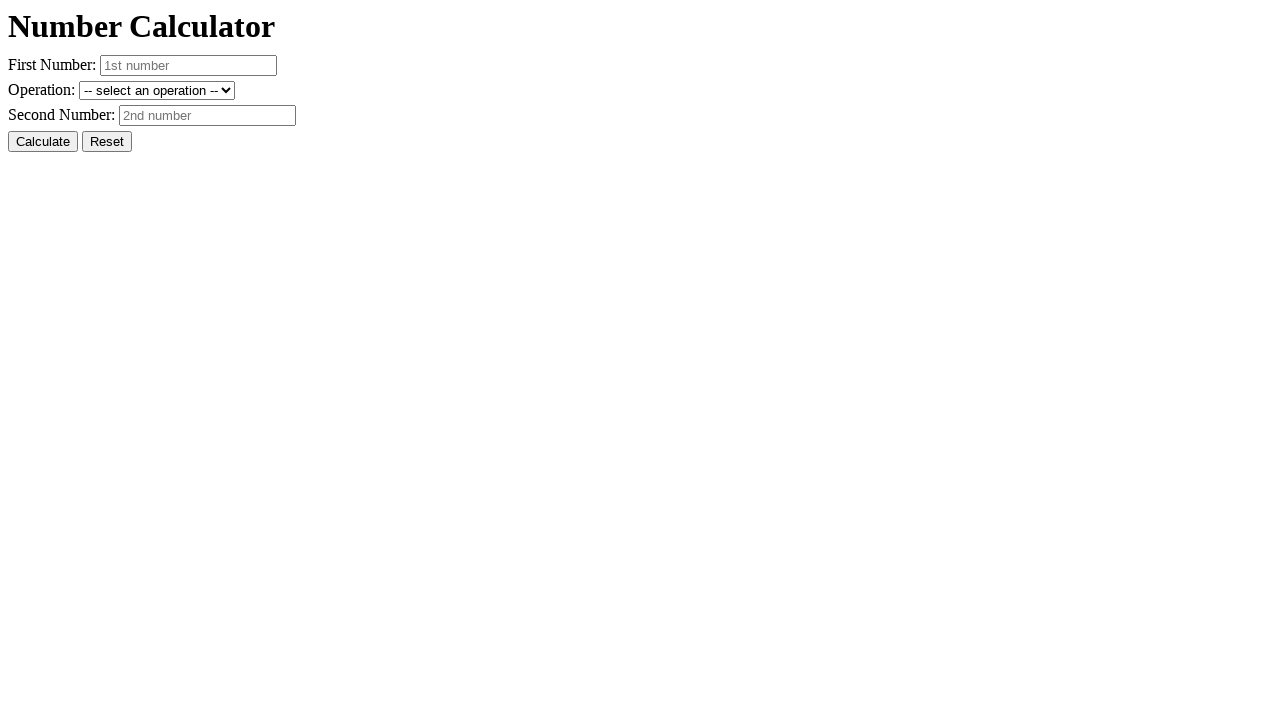

Clicked Reset button to clear previous values at (107, 142) on #resetButton
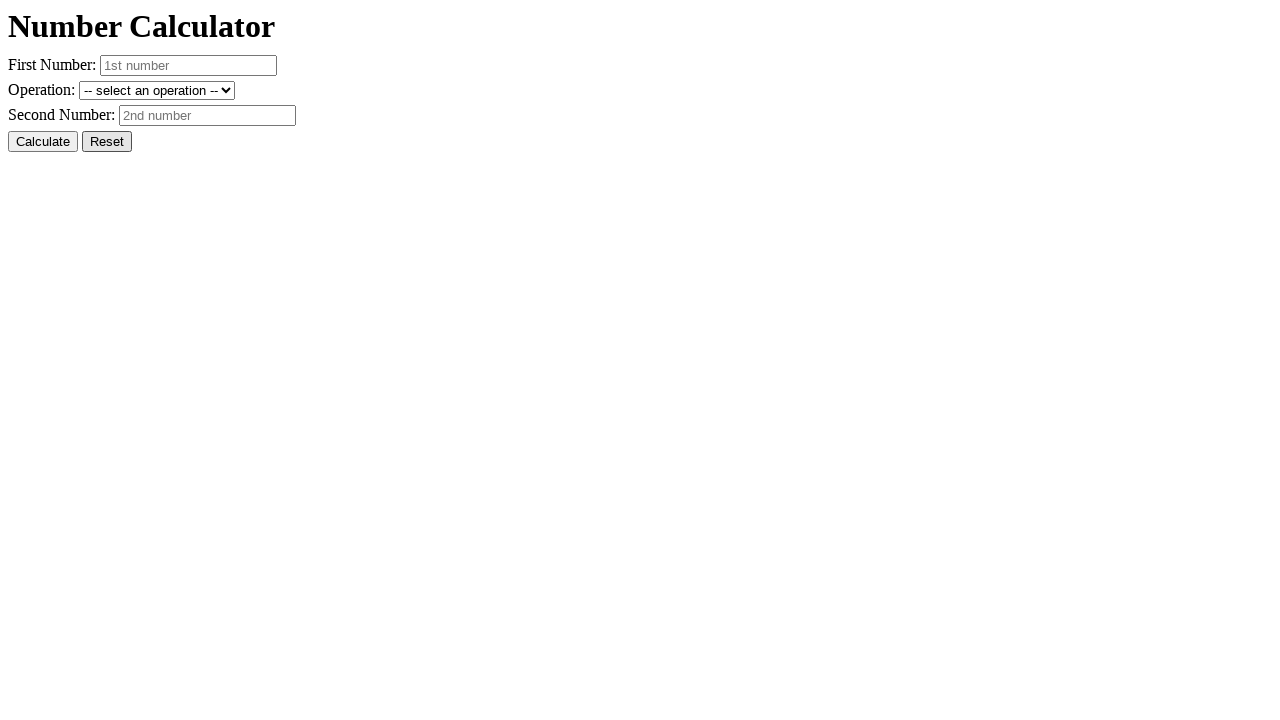

Entered first number: 5 on #number1
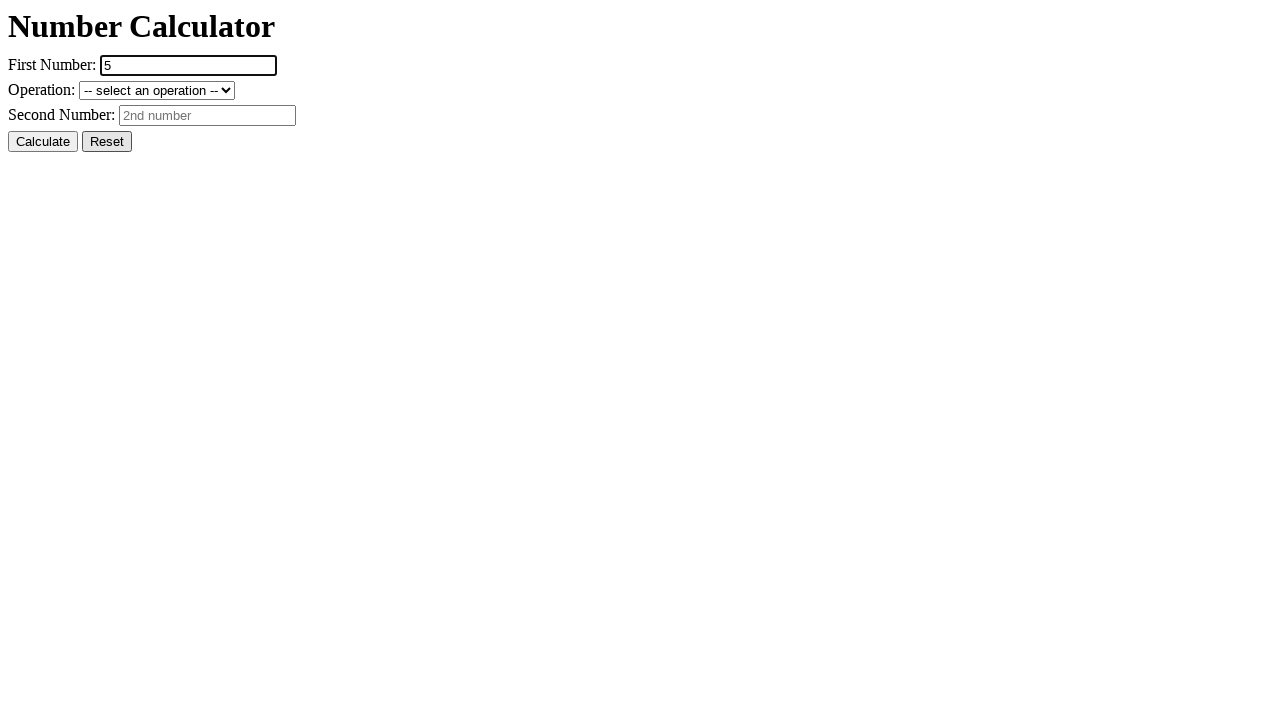

Entered second number: 10 on #number2
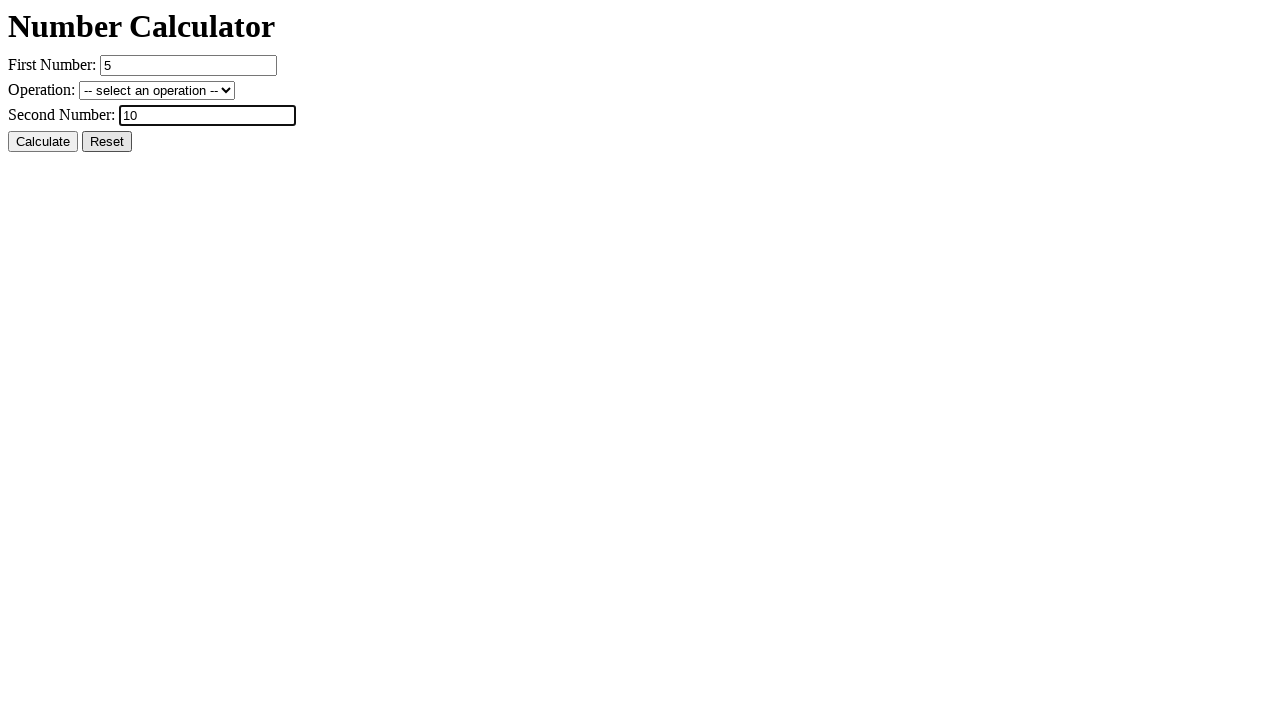

Selected addition operation on #operation
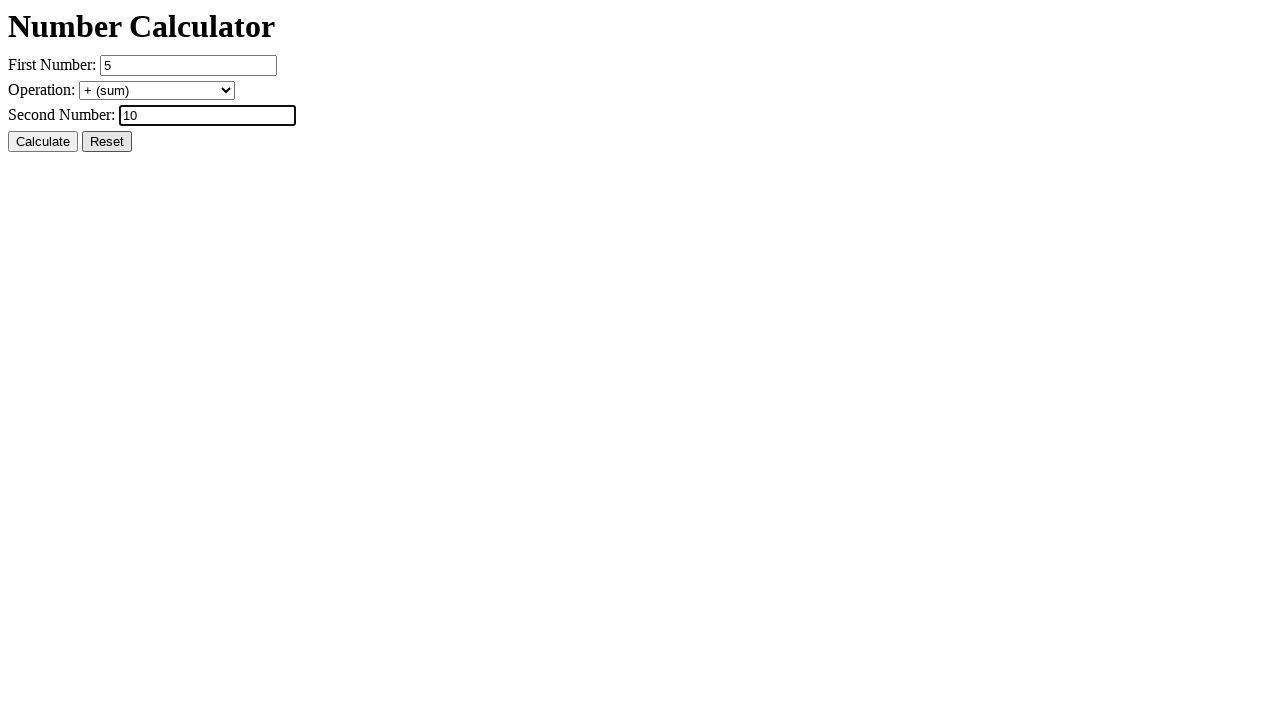

Clicked Calculate button at (43, 142) on #calcButton
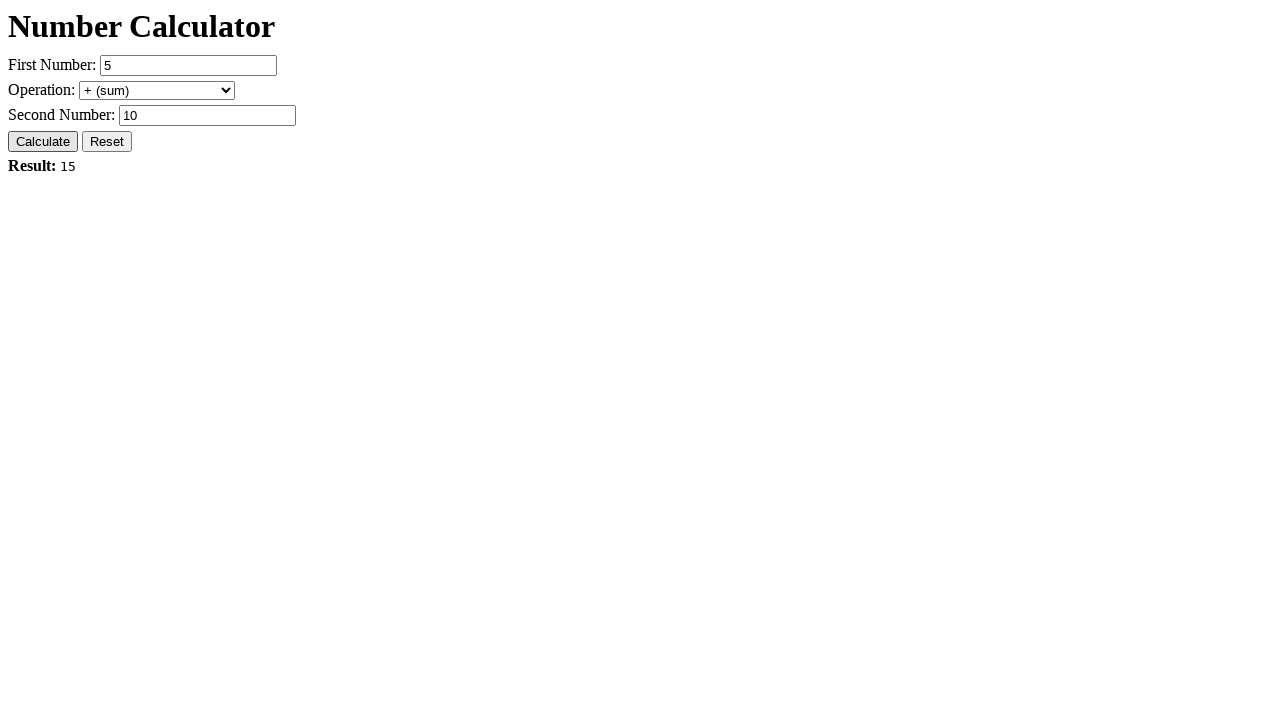

Result element loaded and verified
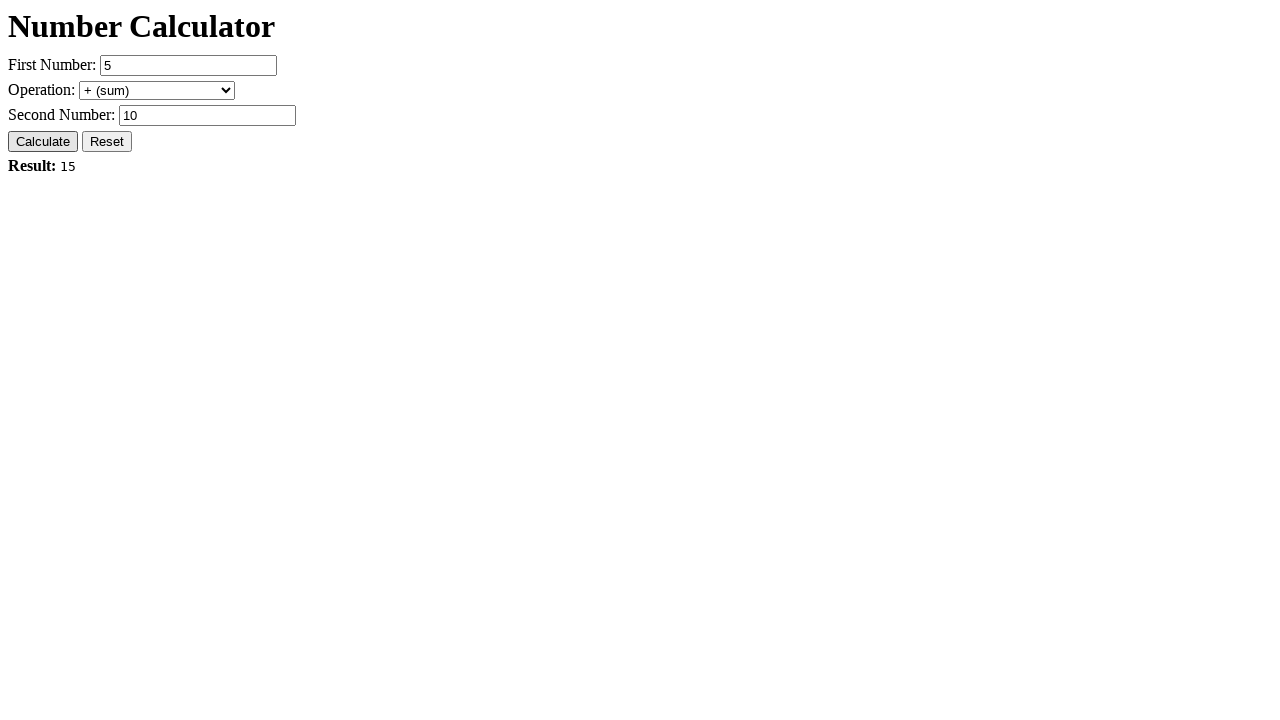

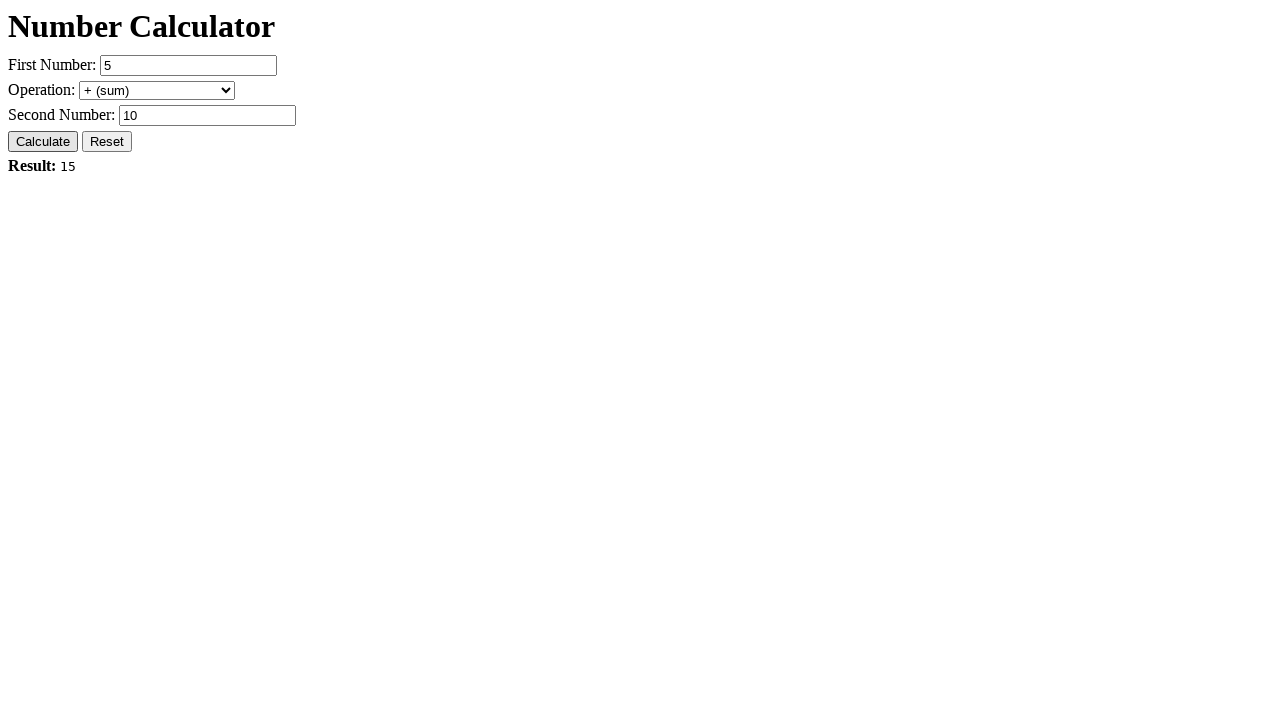